Tests Vue.js dropdown by selecting "Second Option" from the dropdown menu

Starting URL: https://mikerodham.github.io/vue-dropdowns/

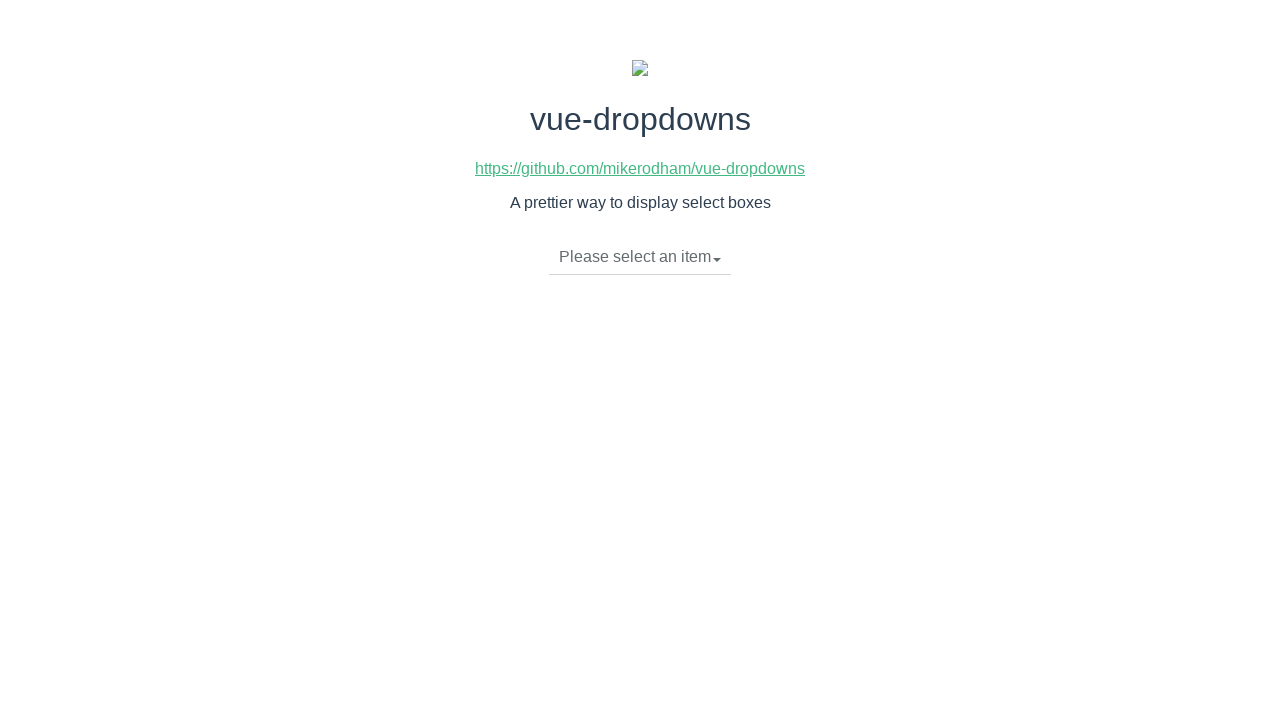

Navigated to Vue.js dropdown test page
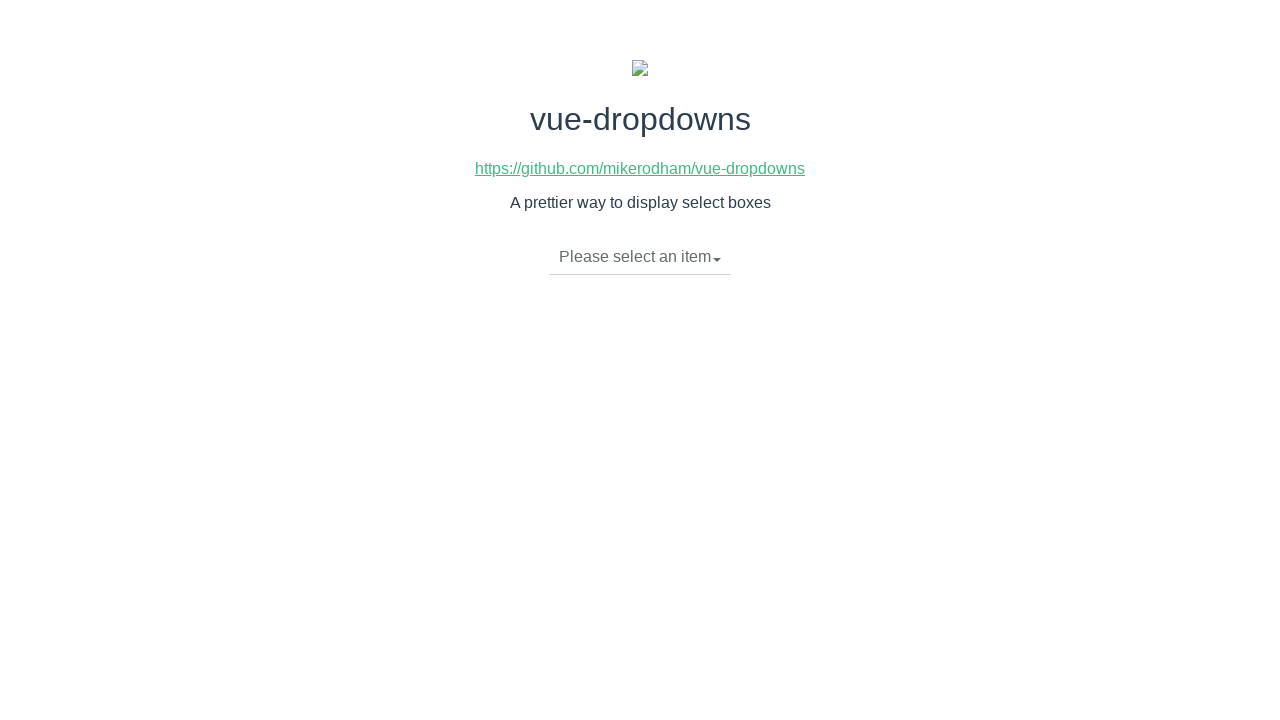

Clicked dropdown toggle to open menu at (640, 257) on li.dropdown-toggle
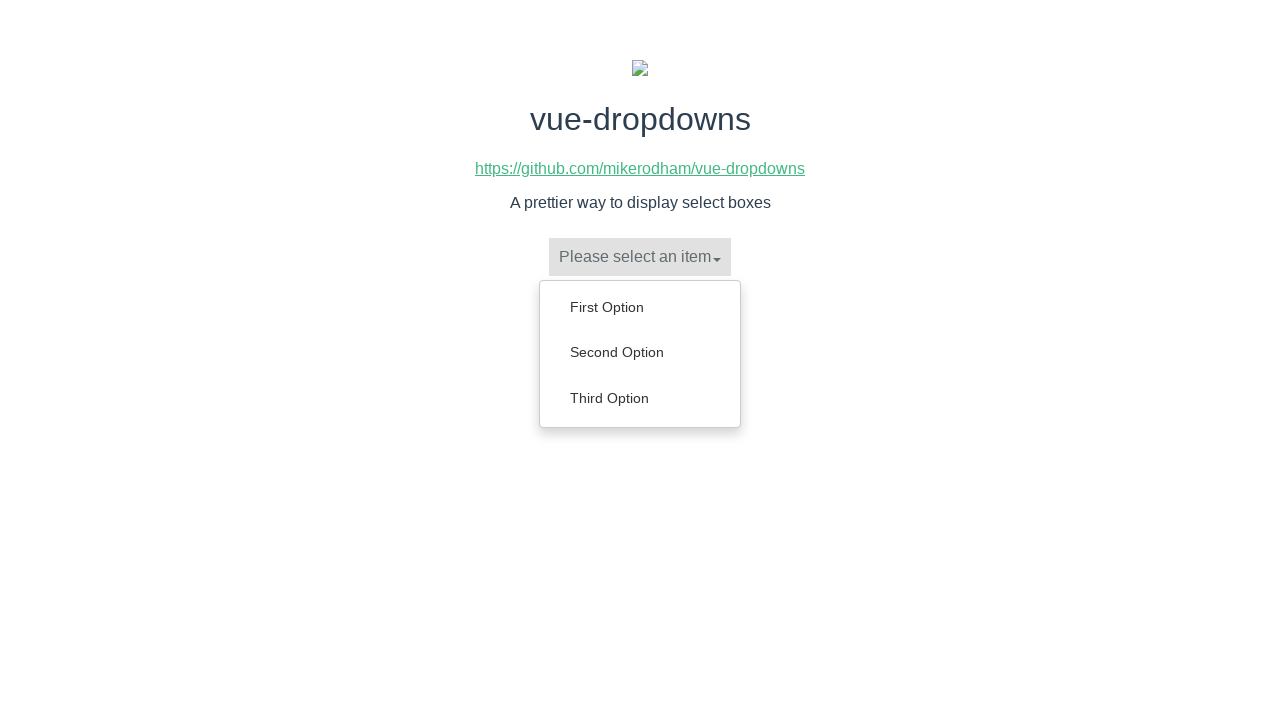

Selected 'Second Option' from dropdown menu at (640, 352) on ul.dropdown-menu li:has-text('Second Option')
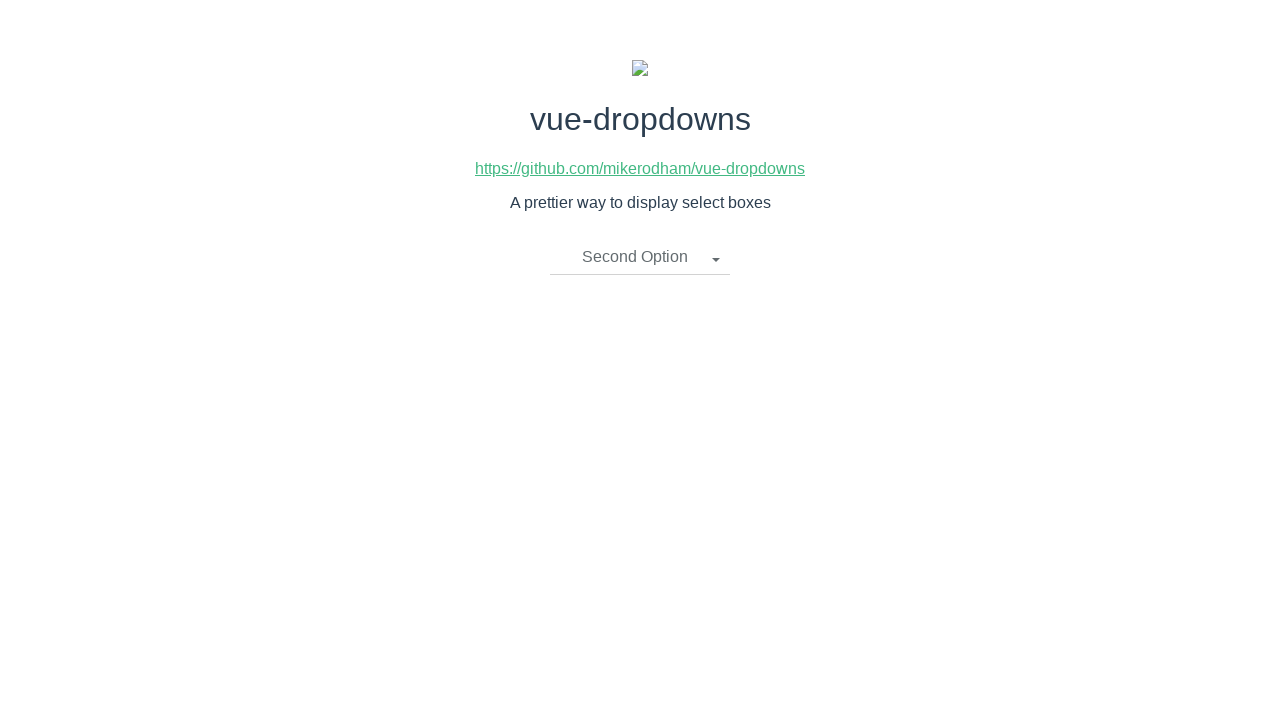

Verified that 'Second Option' is now selected in dropdown
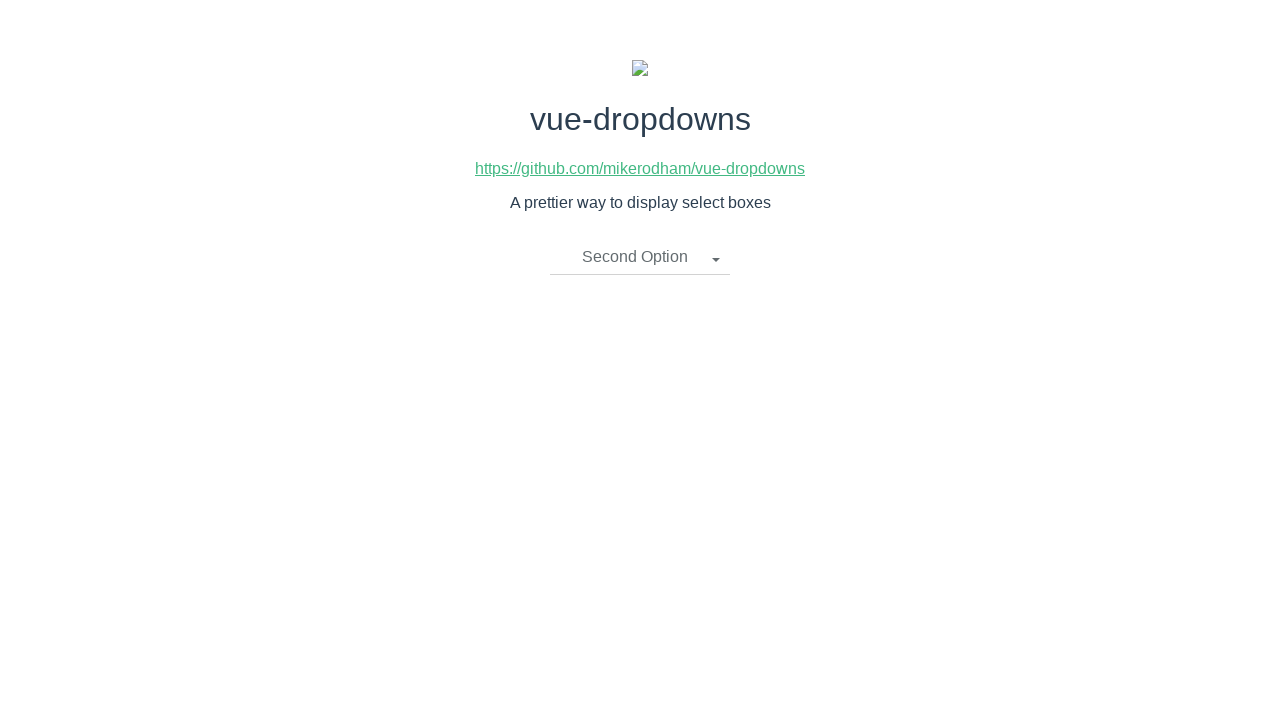

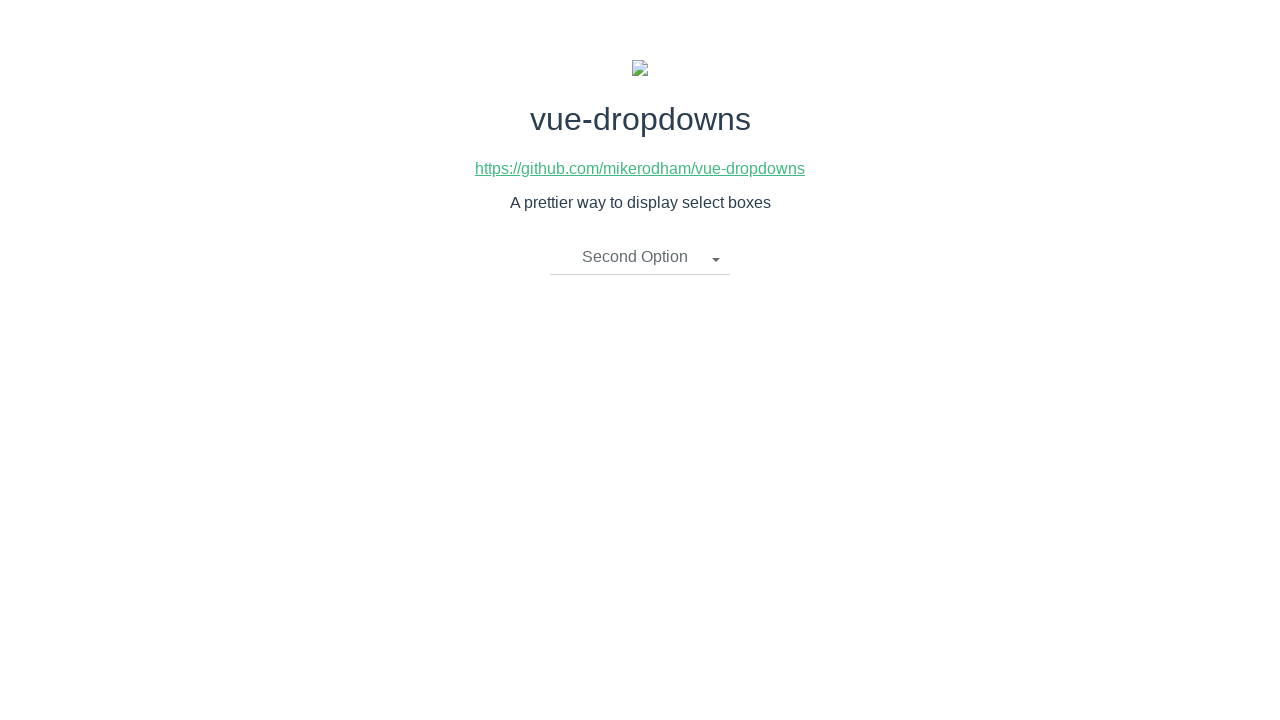